Tests the Playwright documentation homepage by verifying the page title, checking the "Get Started" link attribute, clicking on it, and confirming navigation to the Introduction page.

Starting URL: https://playwright.dev/

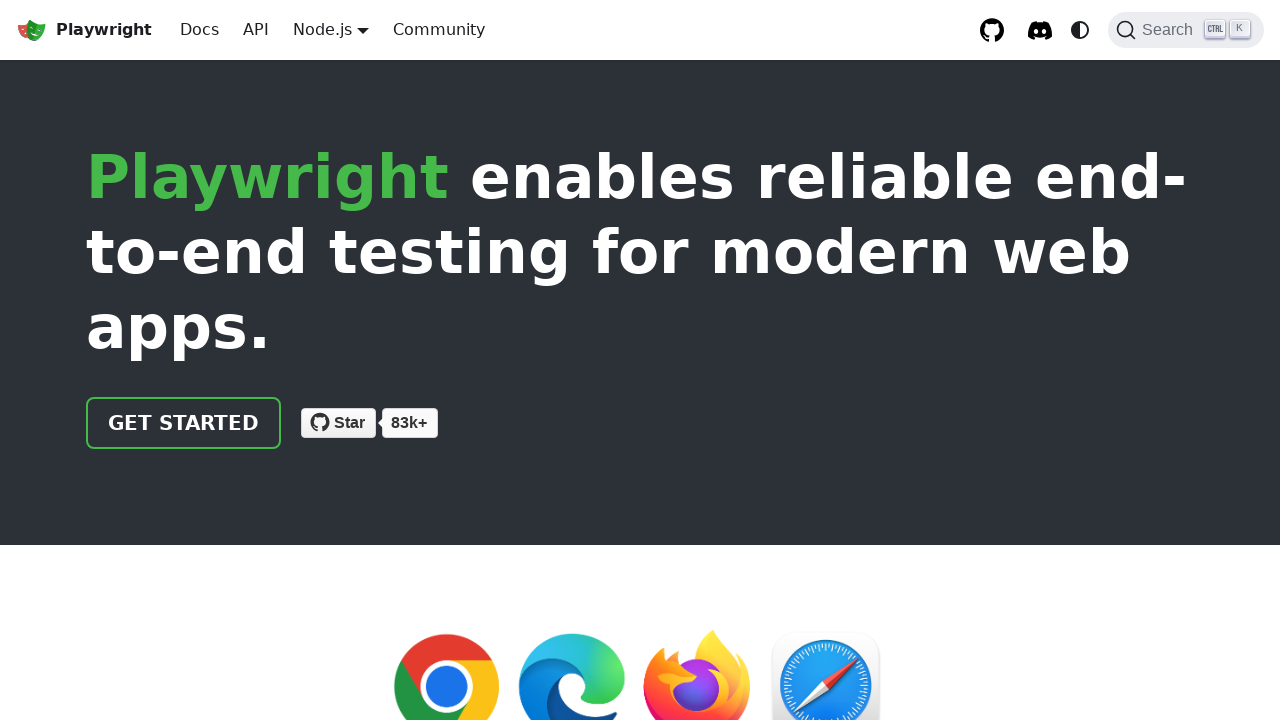

Verified navbar title text is 'Playwright'
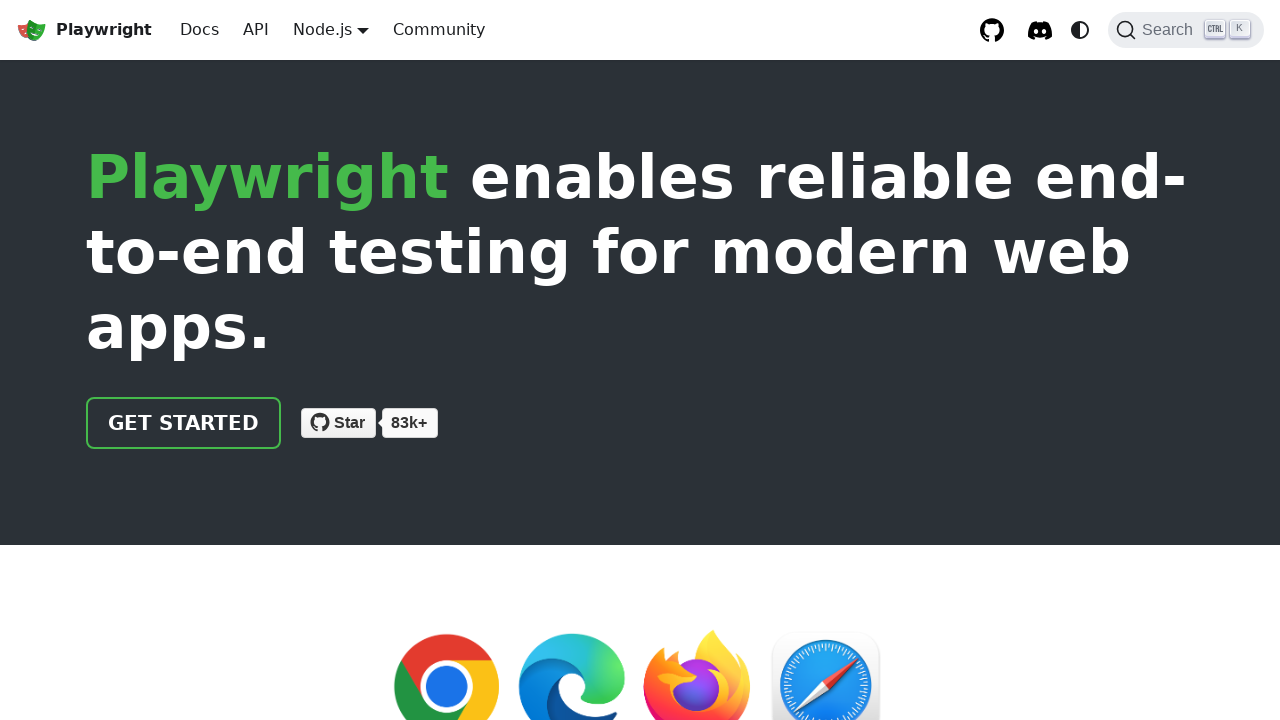

Verified page title contains 'Playwright'
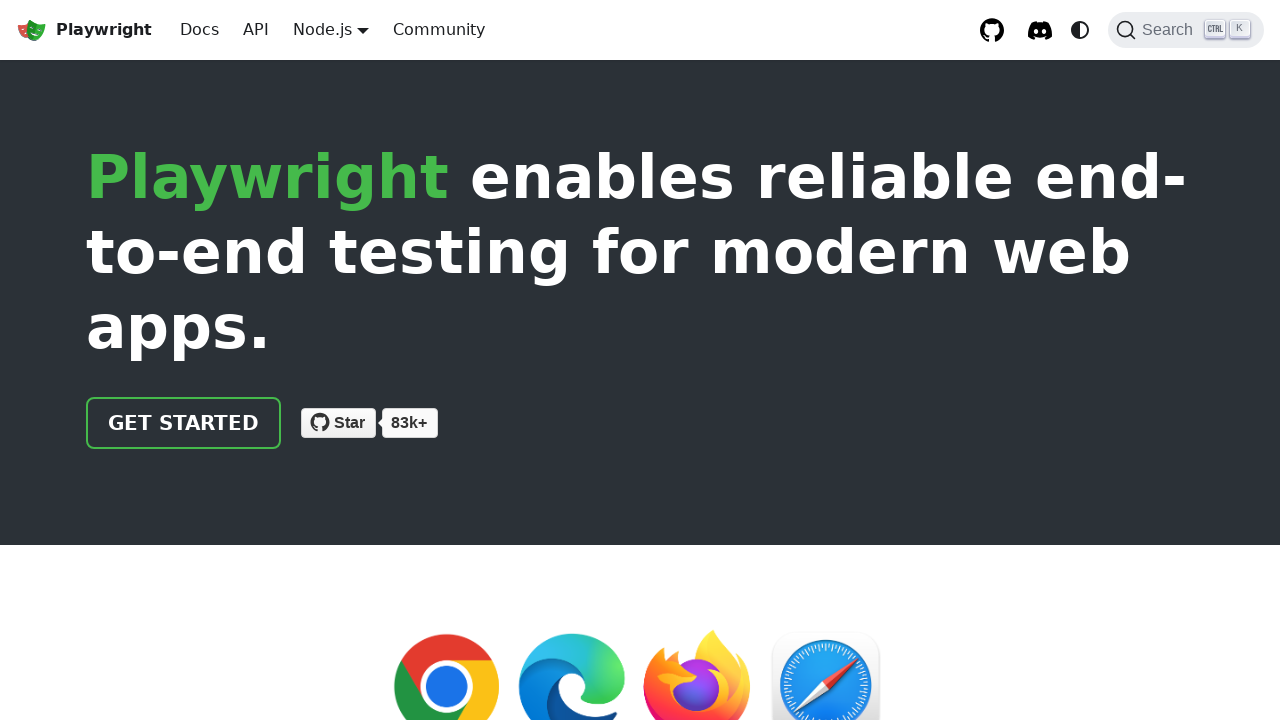

Verified 'Get Started' link has correct href attribute '/docs/intro'
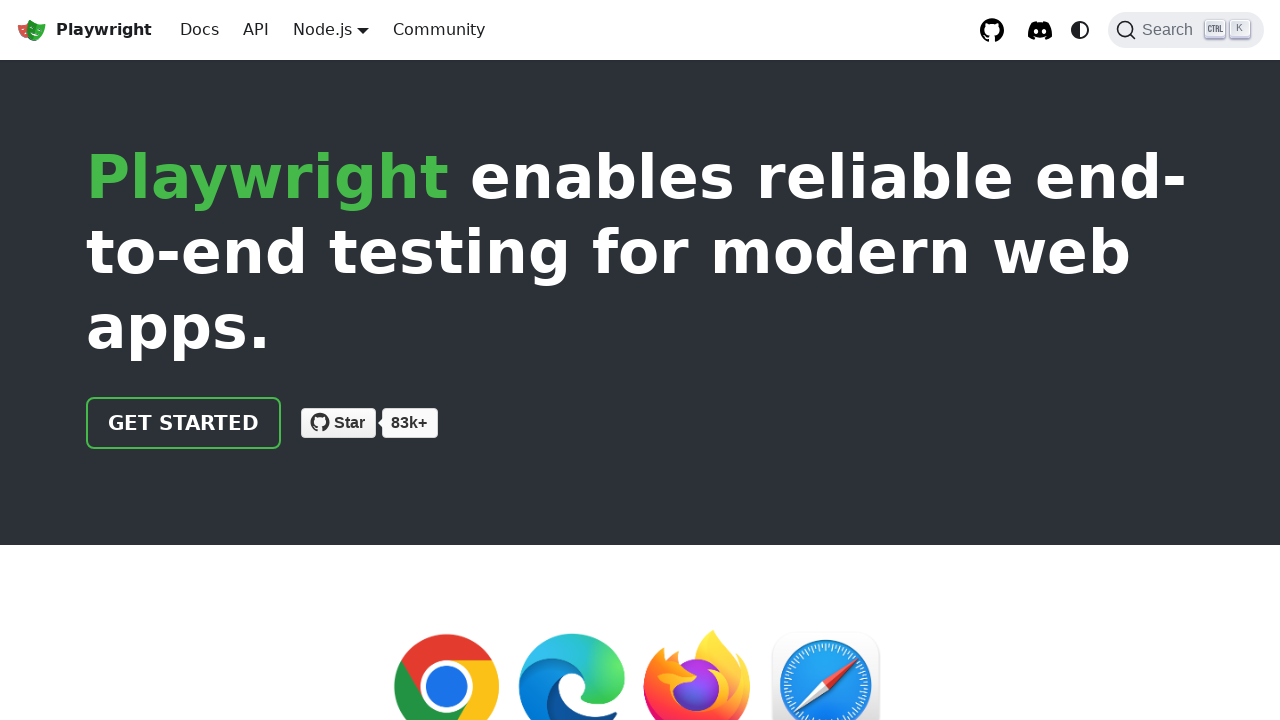

Clicked on 'Get Started' link to navigate to documentation at (184, 423) on text=Get Started
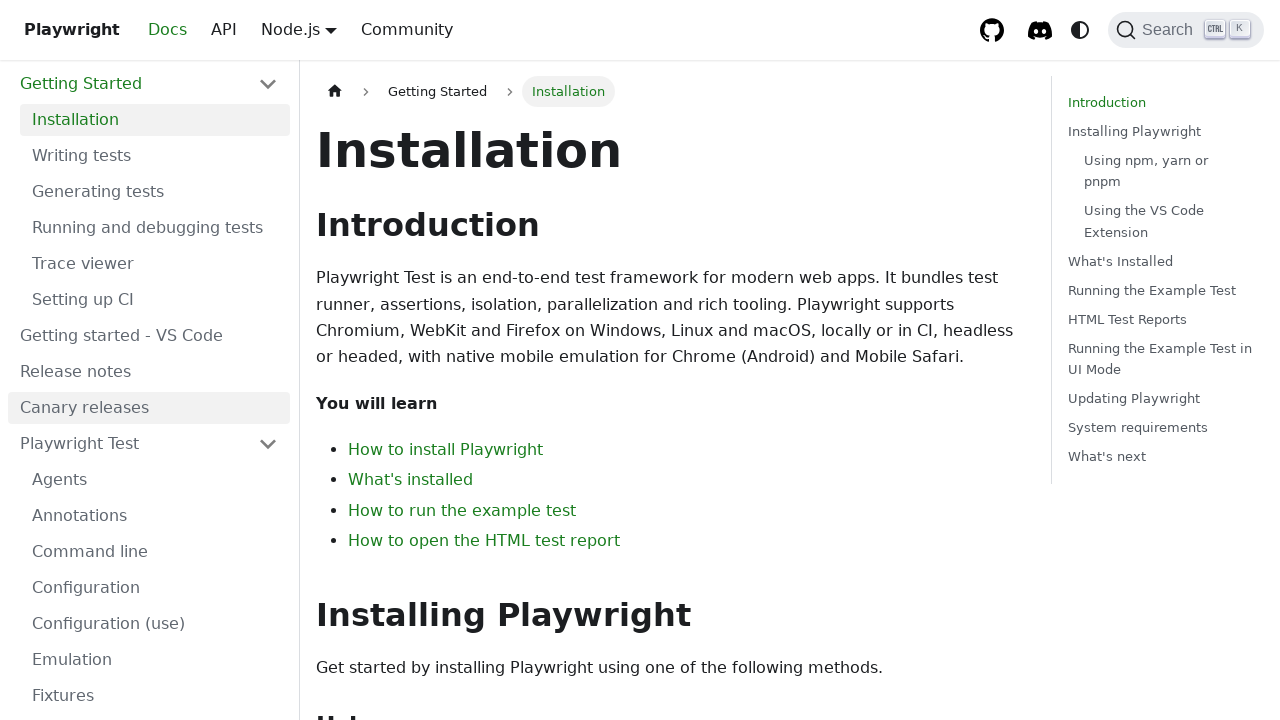

Verified 'Introduction' text is visible after navigation to docs page
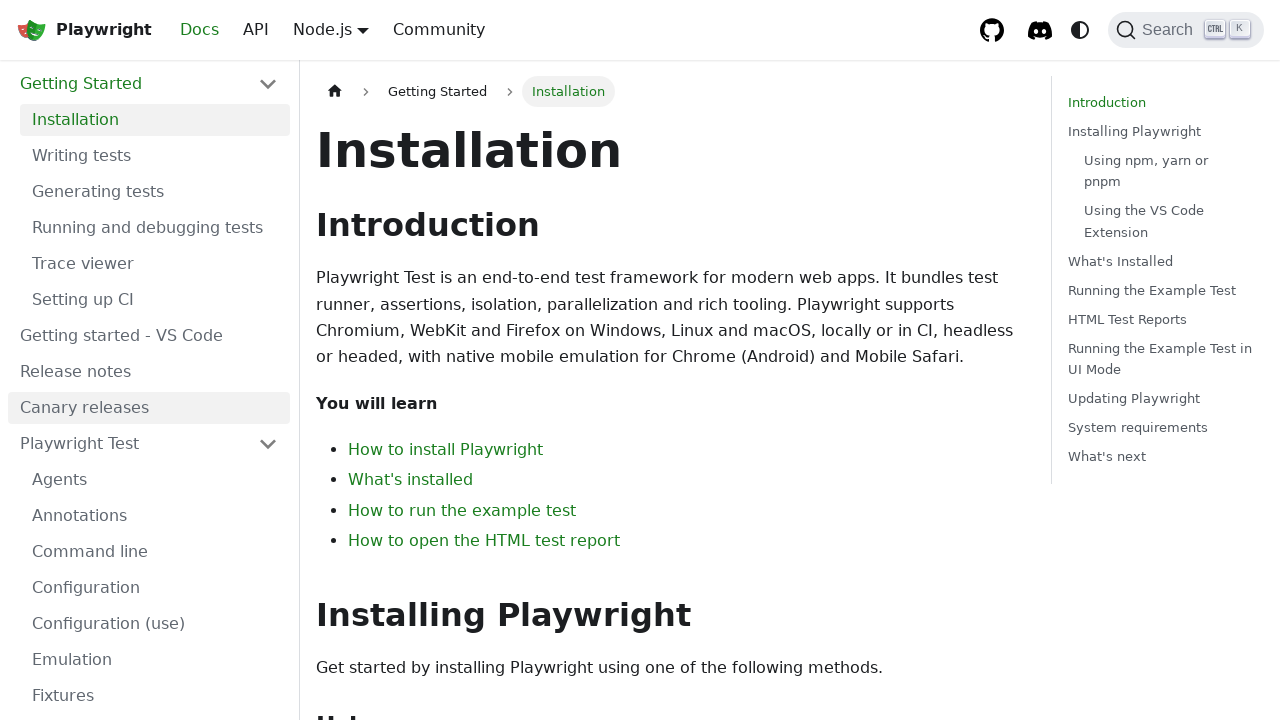

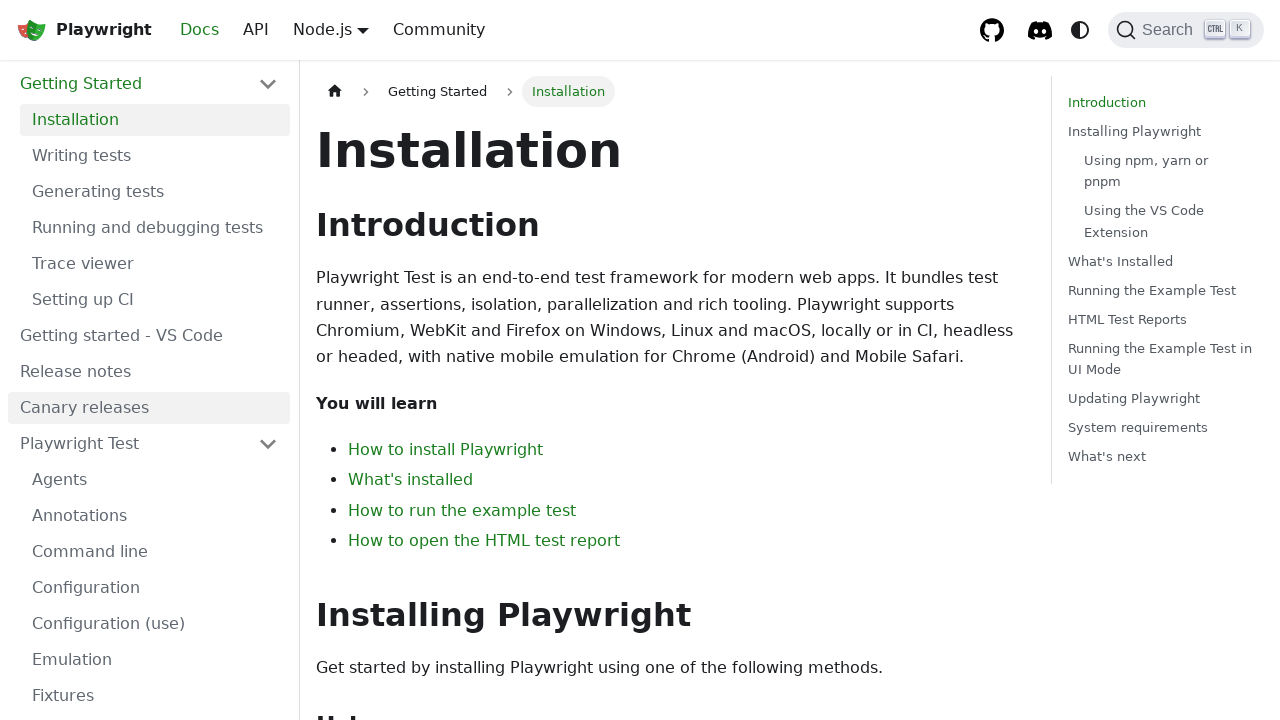